Fills out a practice form by entering personal information, selecting options for gender, experience, date, professions, tools, and dropdown selections, then submits the form

Starting URL: https://www.techlistic.com/p/selenium-practice-form.html

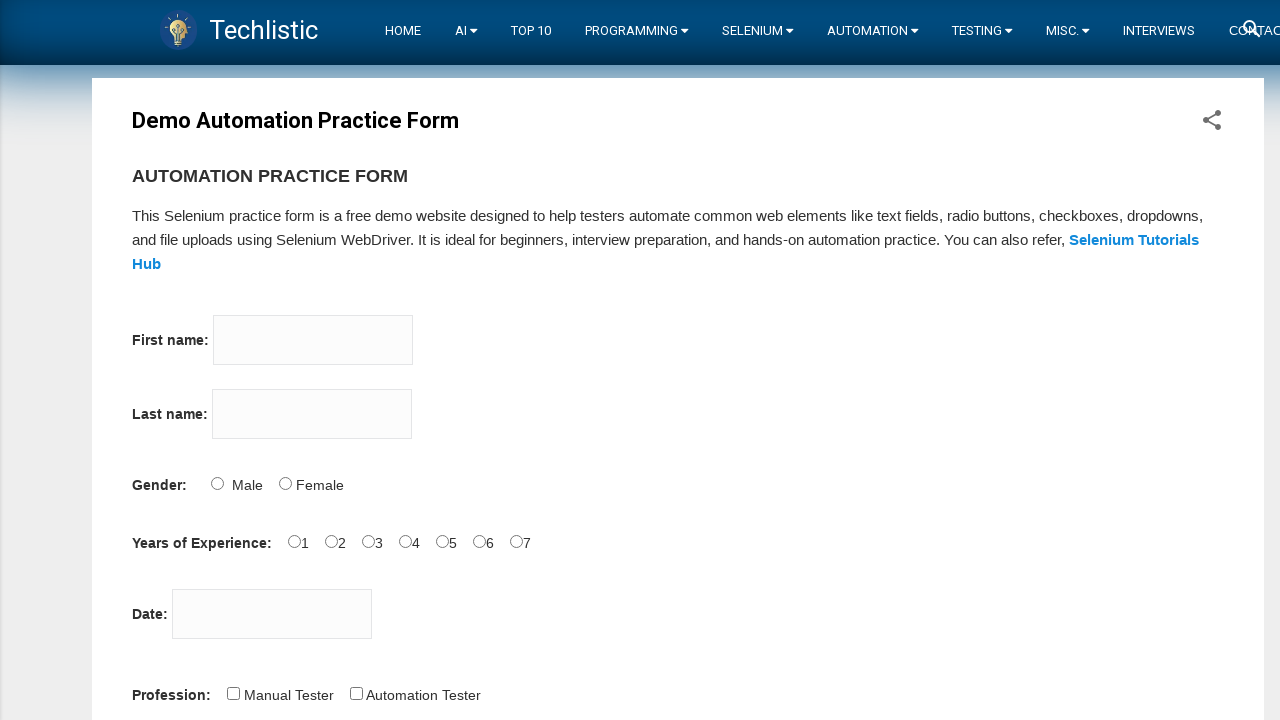

Filled first name field with 'Omer Asim' on input[name='firstname']
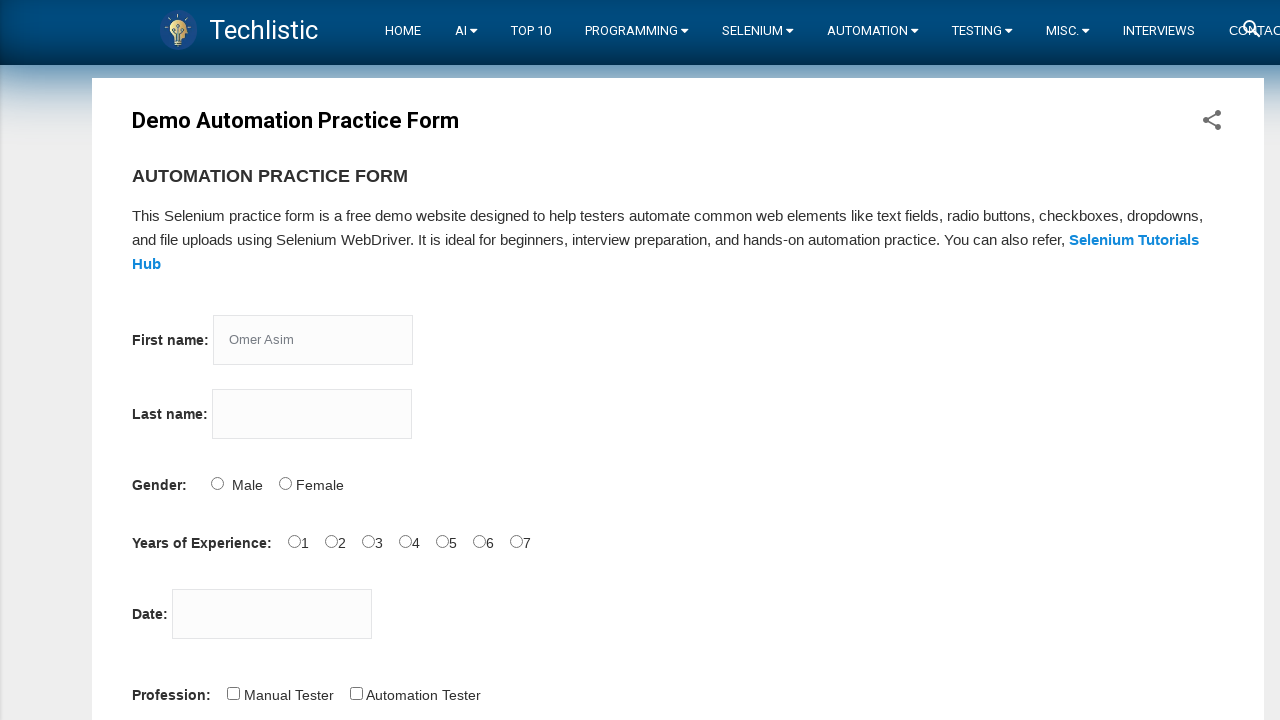

Filled last name field with 'Uslan' on input[name='lastname']
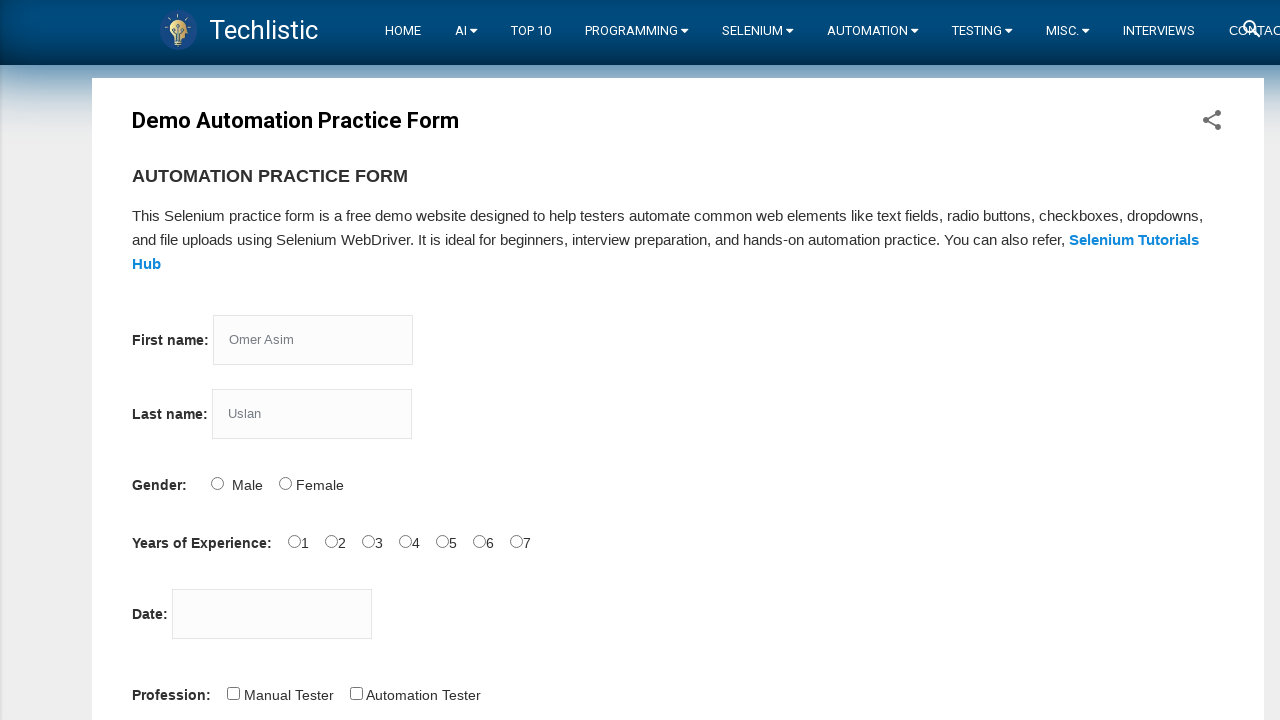

Scrolled down the page
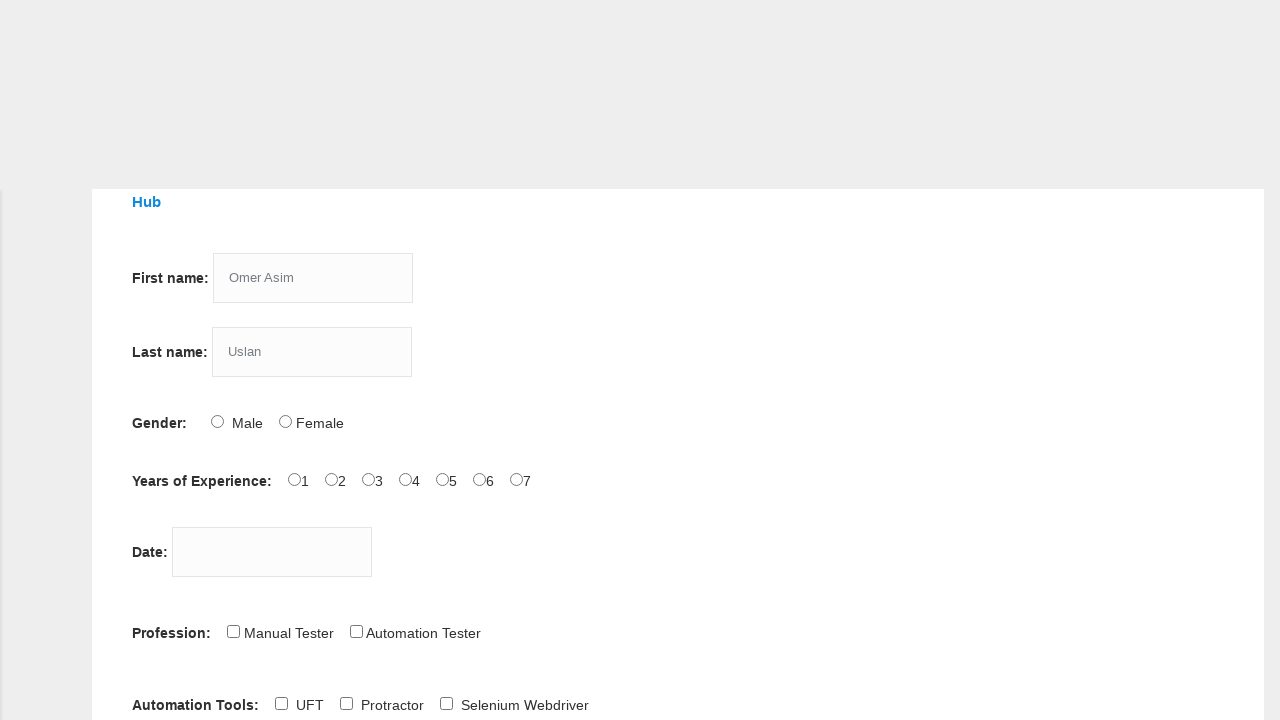

Selected Male gender option at (217, 360) on #sex-0
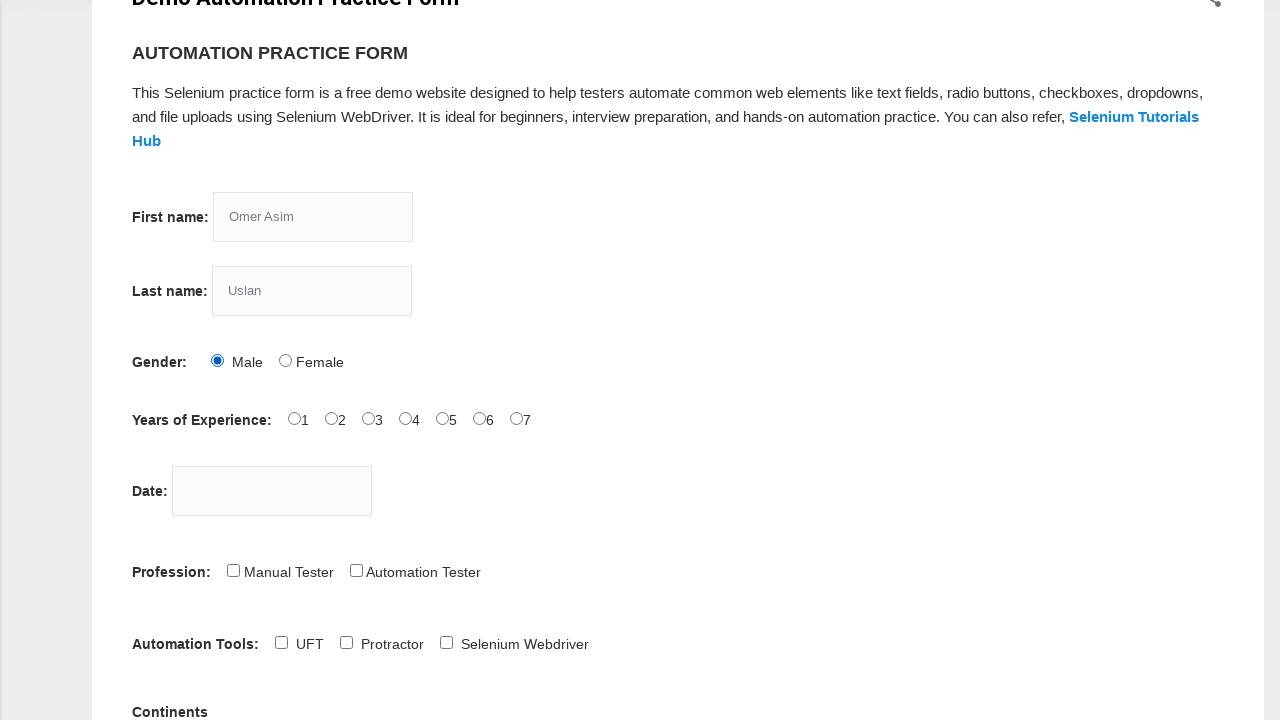

Selected experience level 0-1 year at (294, 418) on #exp-0
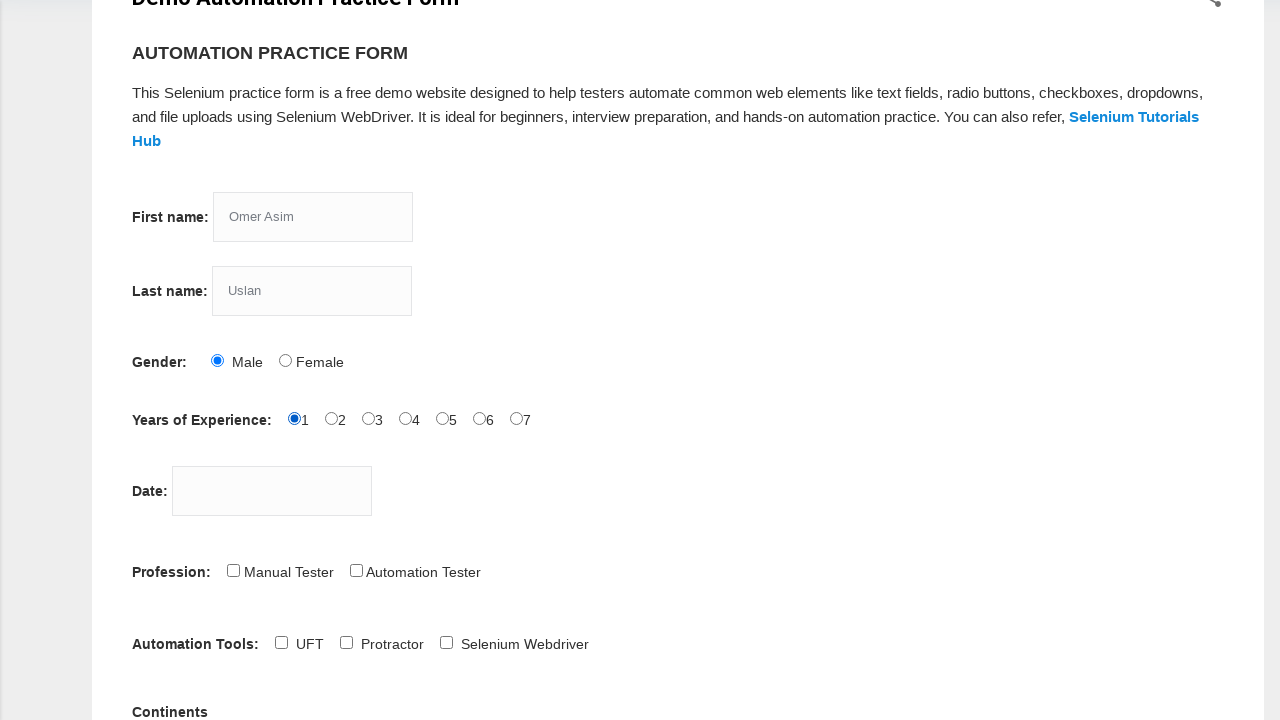

Filled date field with '21.01.2023' on #datepicker
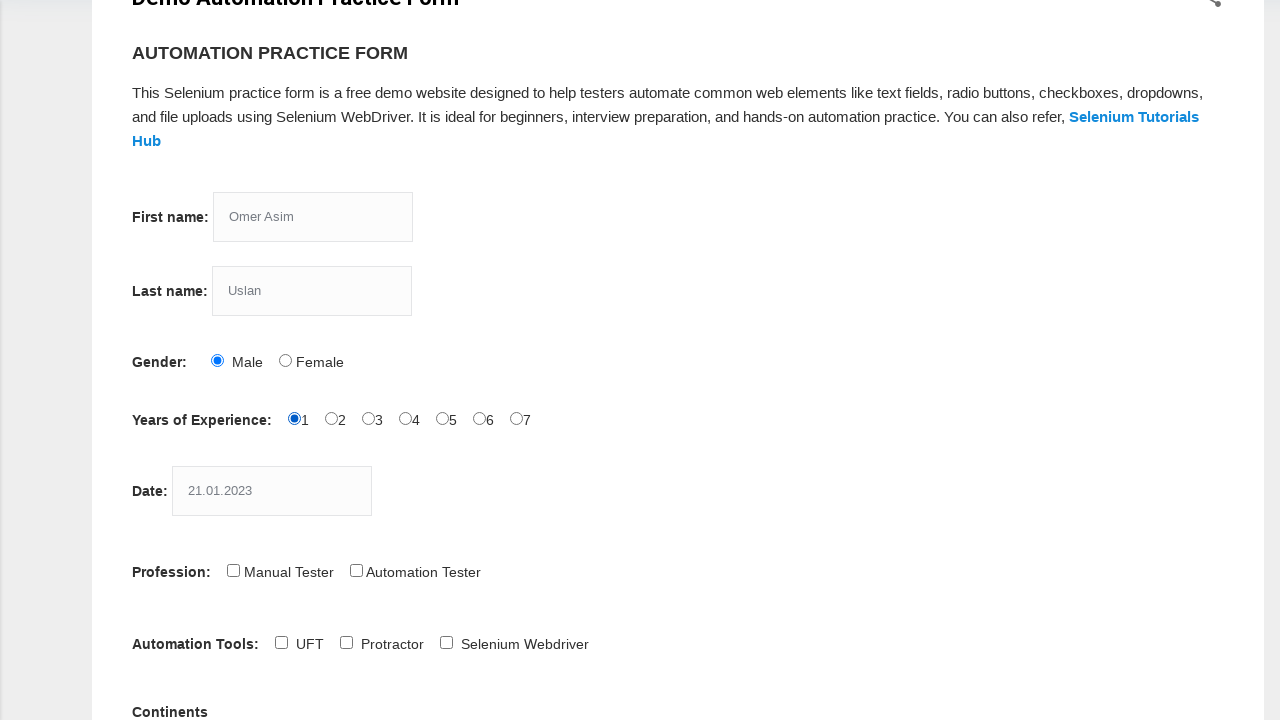

Selected Manual Tester profession at (233, 570) on input#profession-0
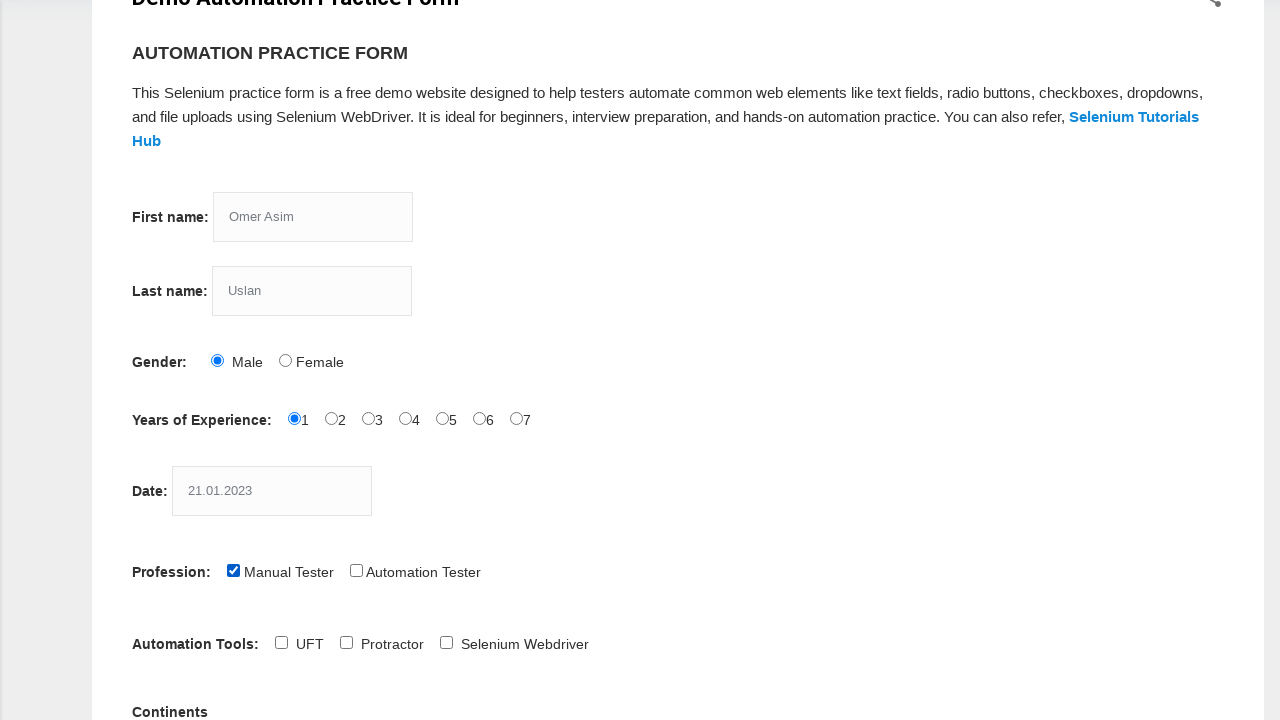

Selected Automation Tester profession at (356, 570) on input#profession-1
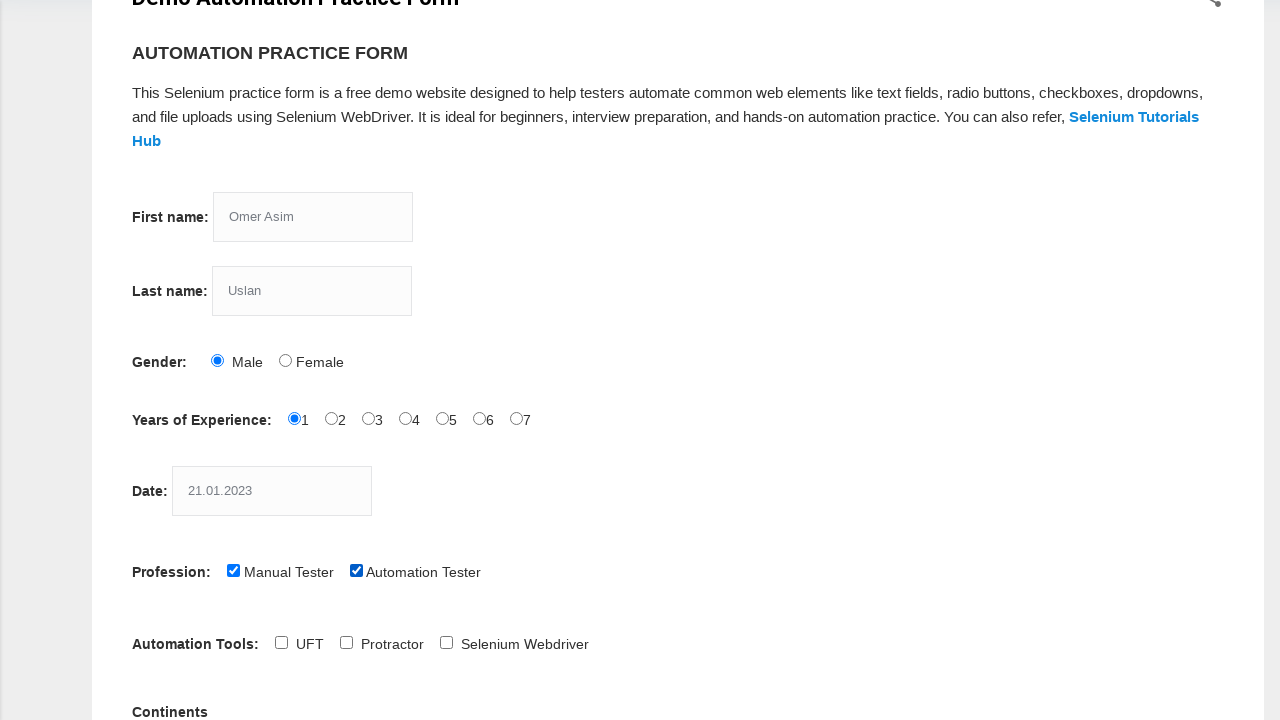

Selected Selenium Webdriver tool at (446, 642) on #tool-2
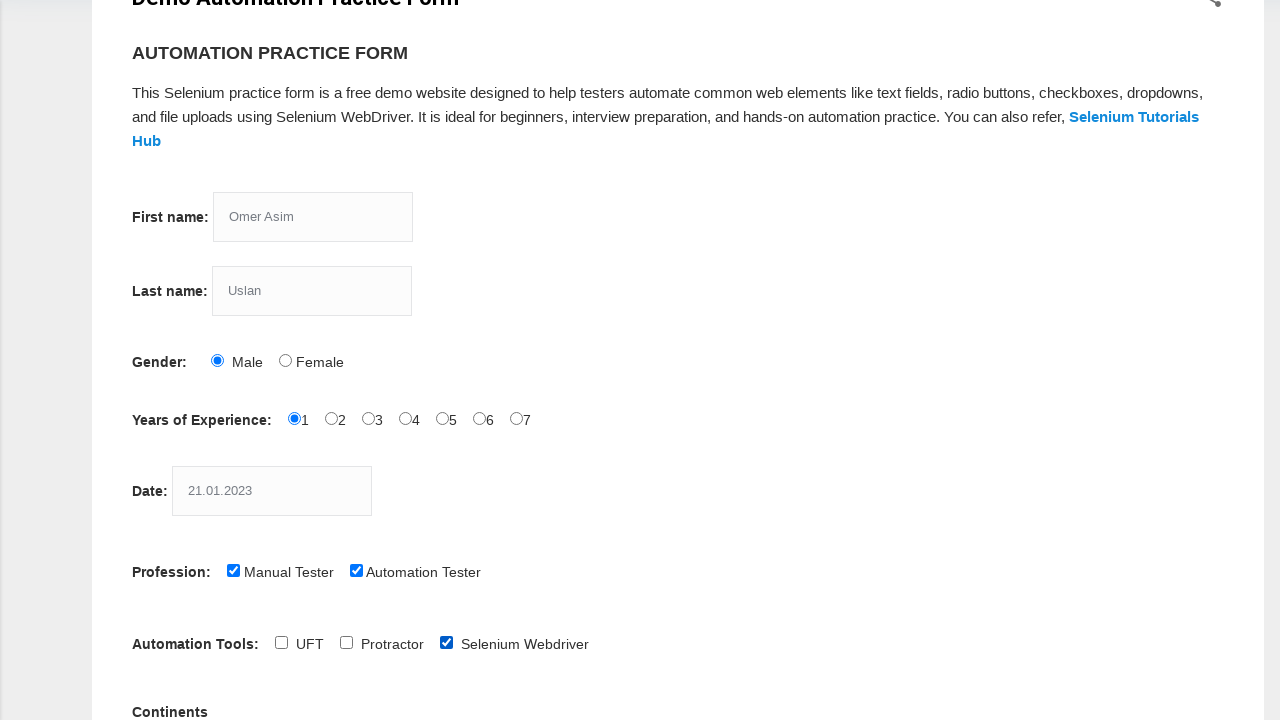

Selected Europe from continents dropdown on #continents
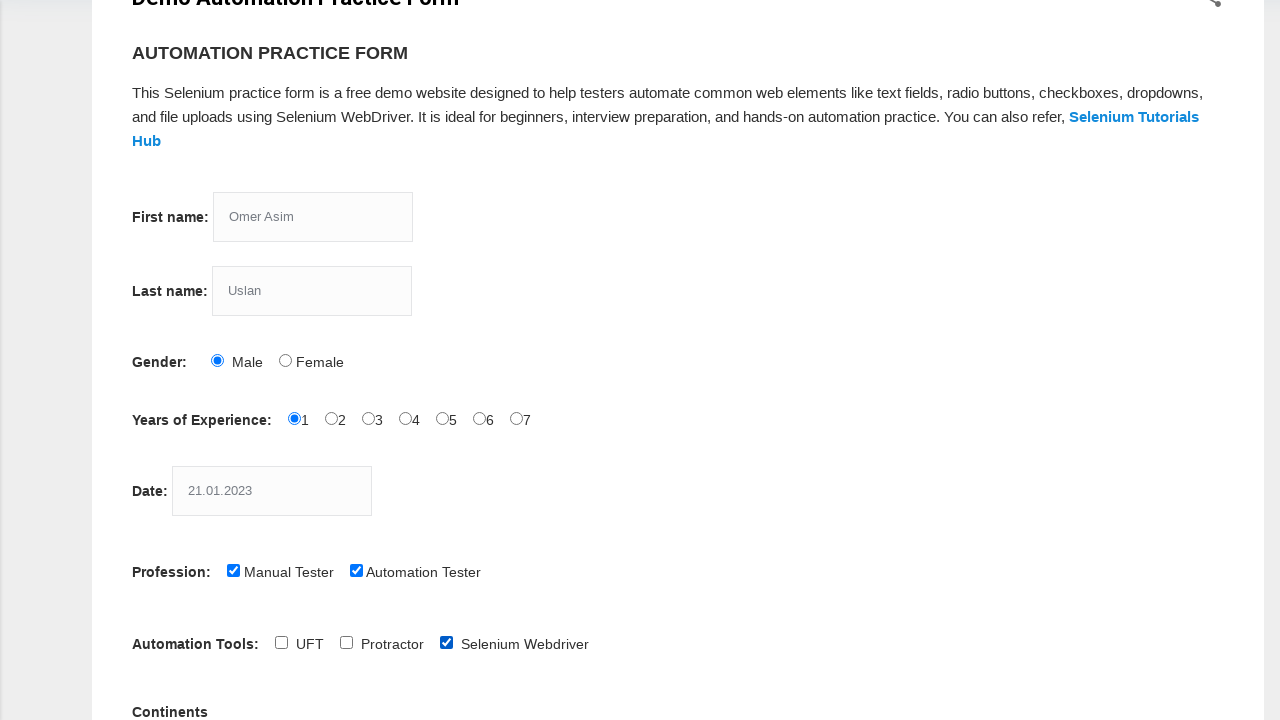

Selected Browser Commands from selenium_commands dropdown on #selenium_commands
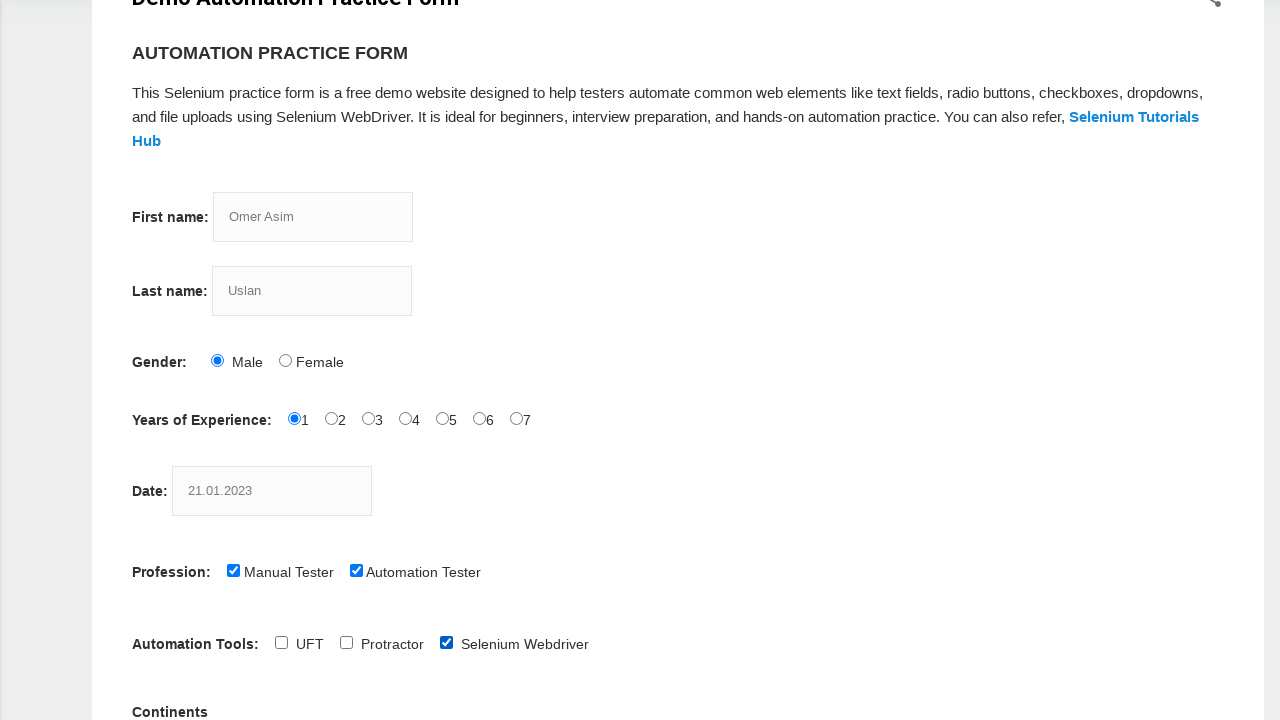

Clicked submit button to submit the form at (157, 360) on button[name='submit']
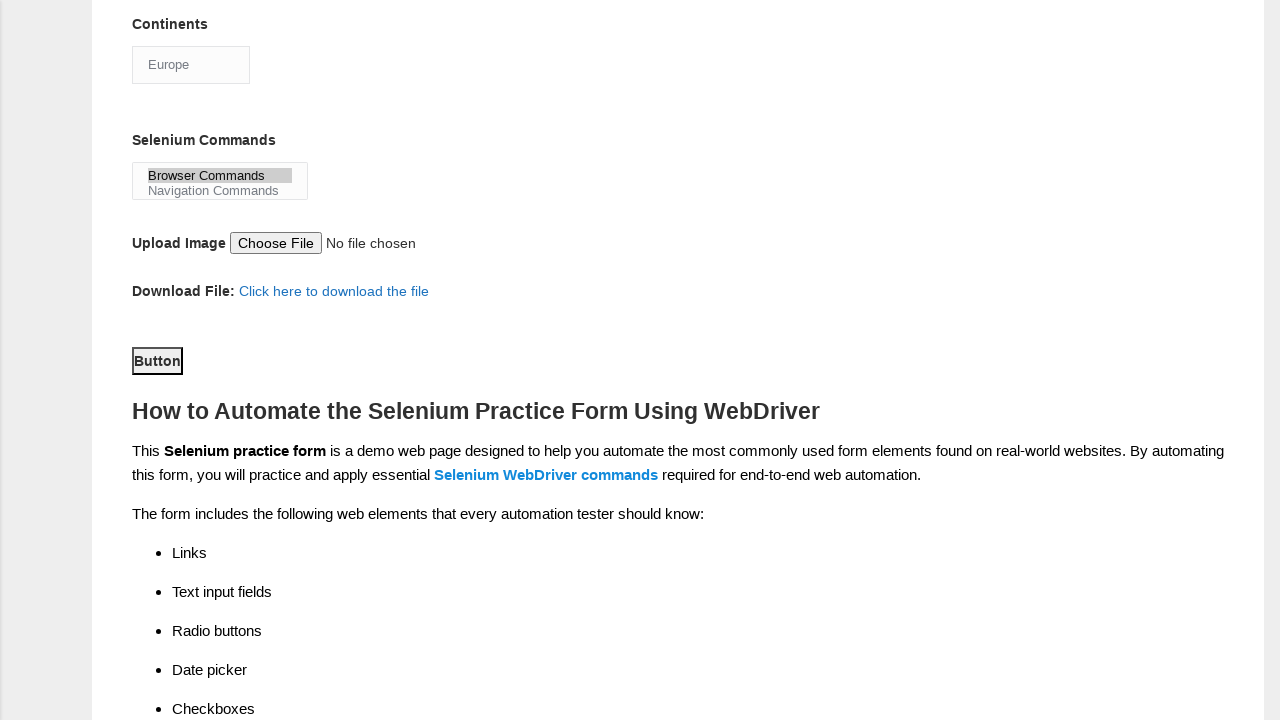

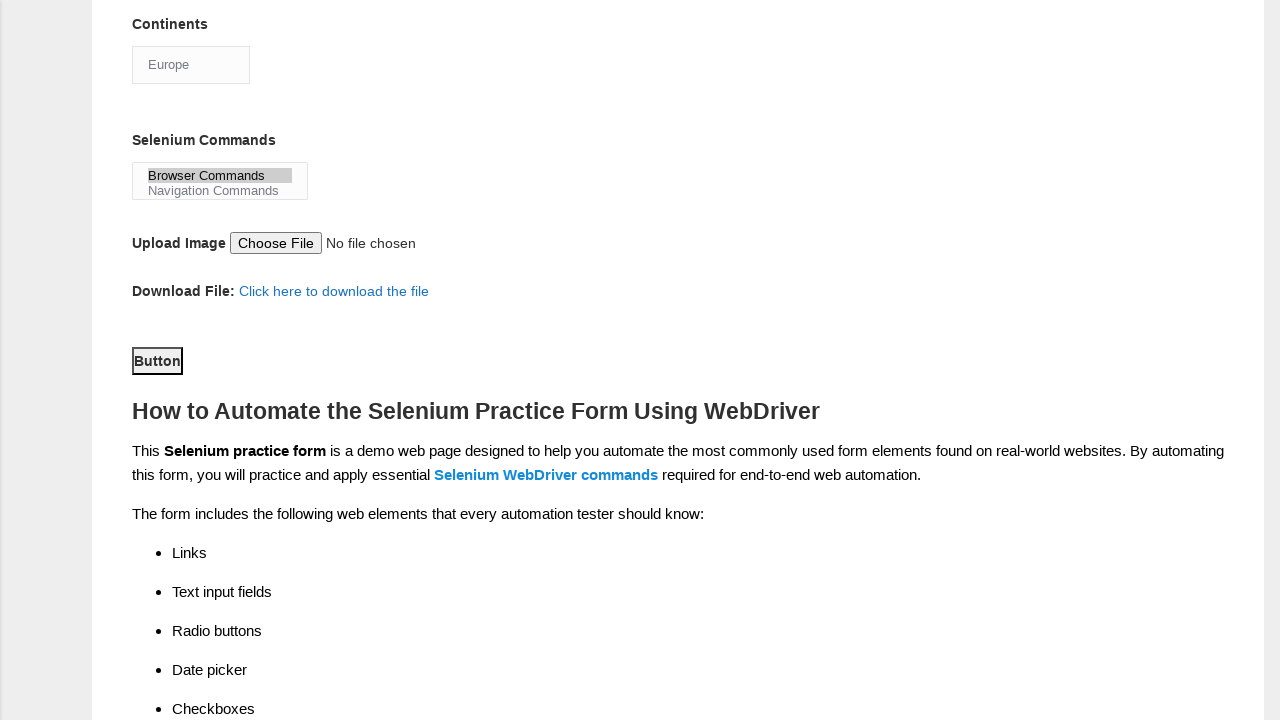